Navigates to Vivo broadband page for Salvador BA, refreshes and verifies page loads

Starting URL: https://assine.vivo.com.br/salvador_BA/banda-larga

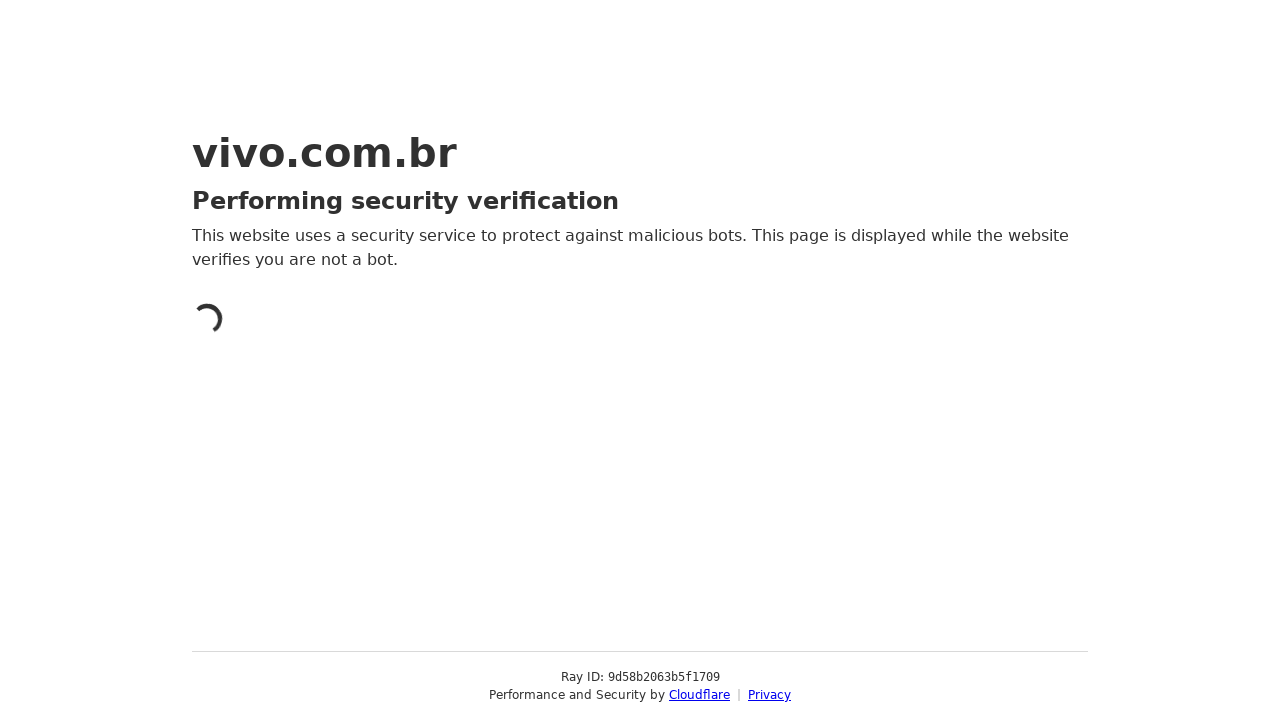

Refreshed the Vivo broadband page for Salvador BA
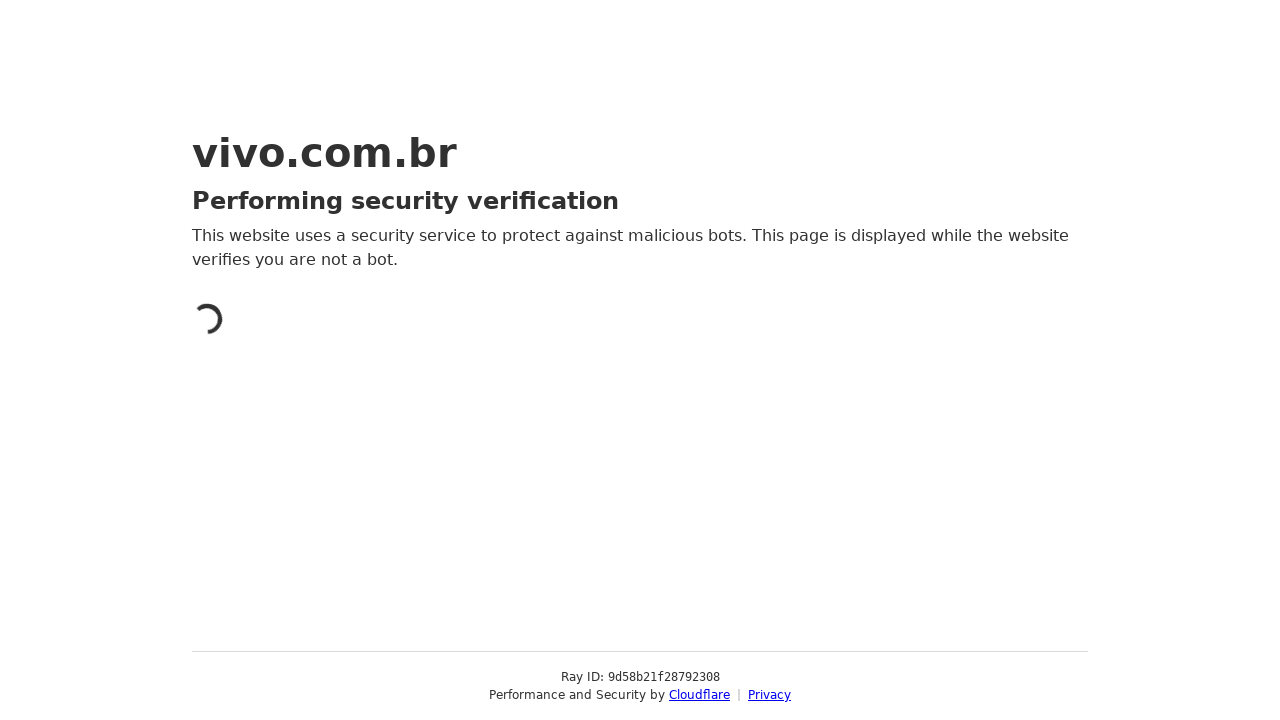

Page load complete - network idle state reached
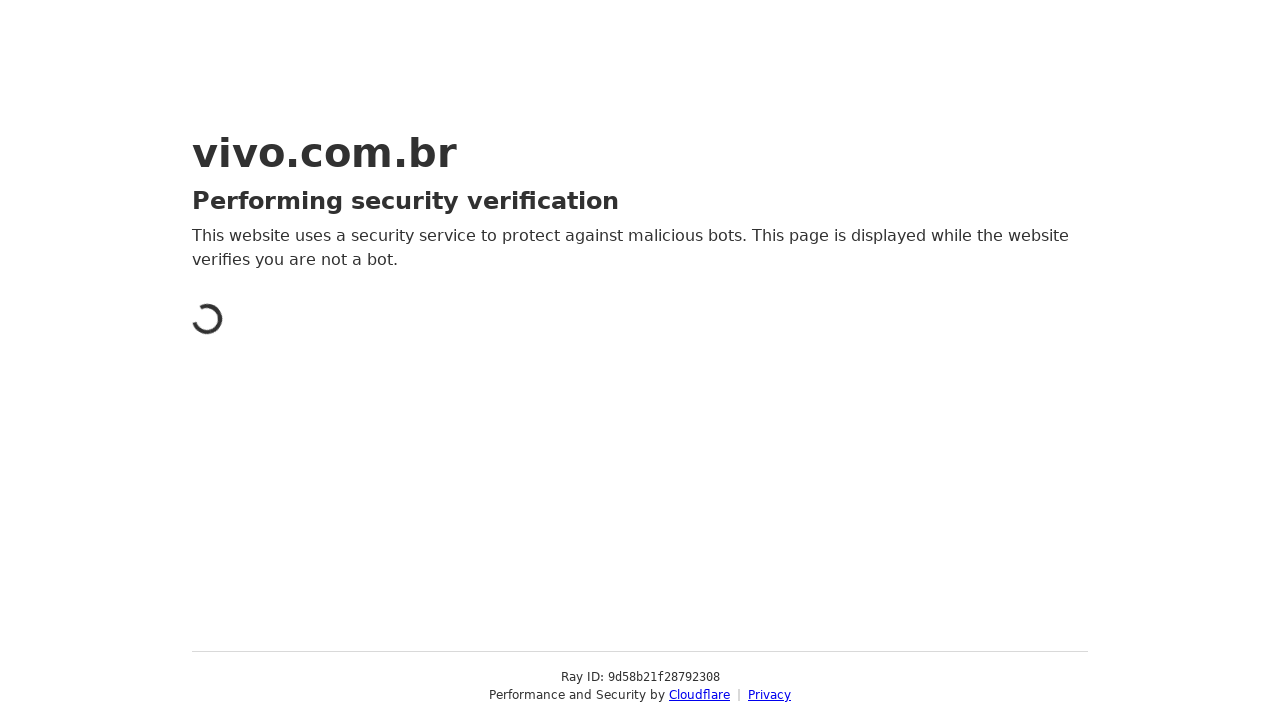

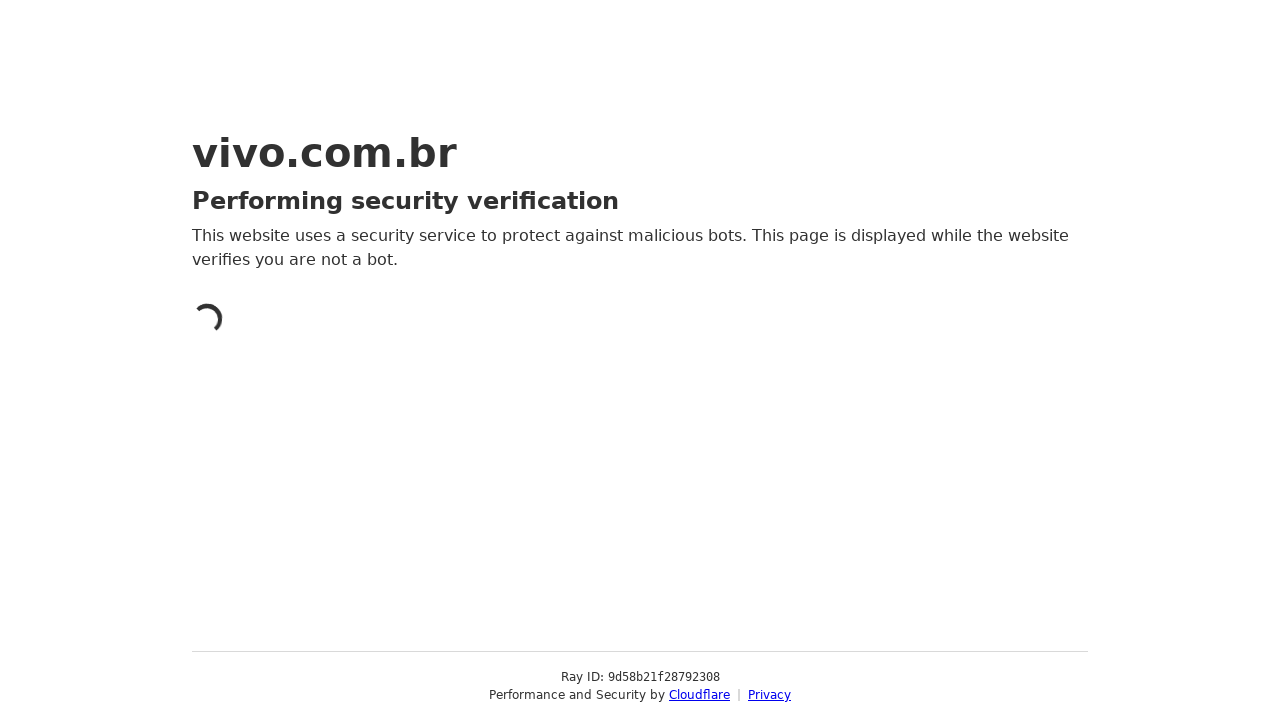